Tests keyboard input events by typing a string on the page and verifying the typed text is displayed

Starting URL: https://training-support.net/webelements/keyboard-events

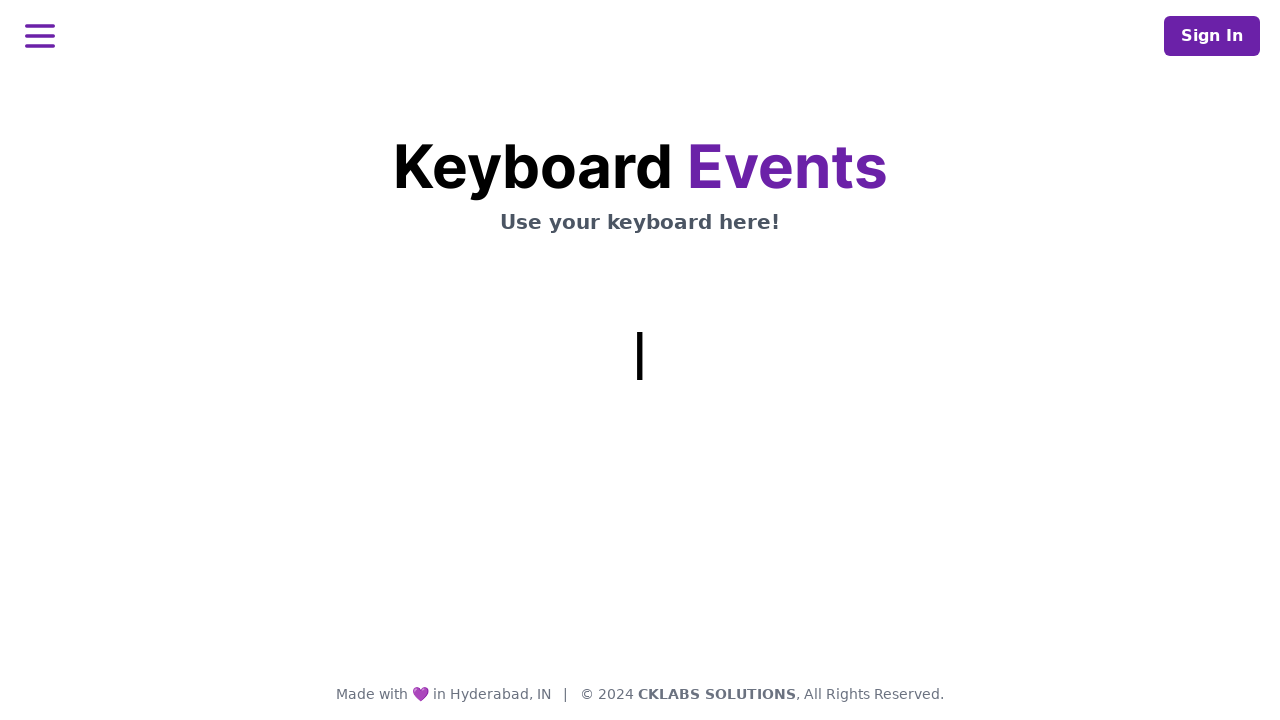

Typed 'This is the typed text' using keyboard input
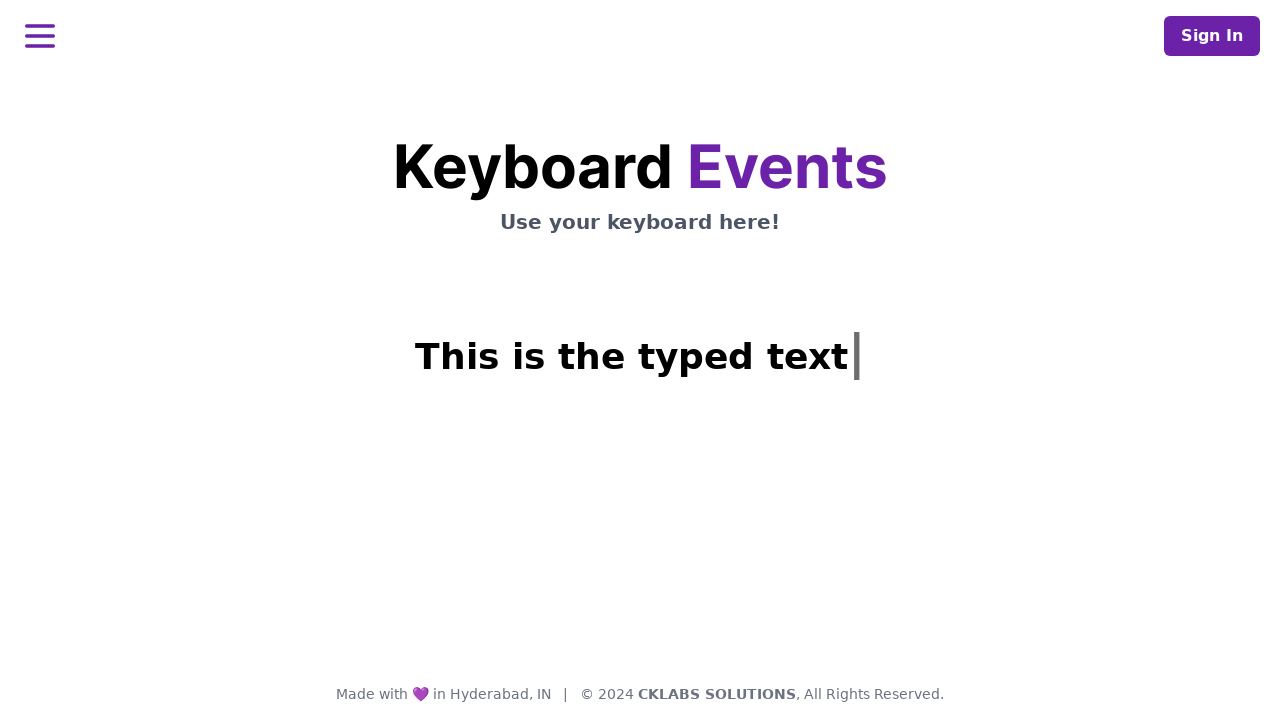

Verified typed text is displayed in h1 element
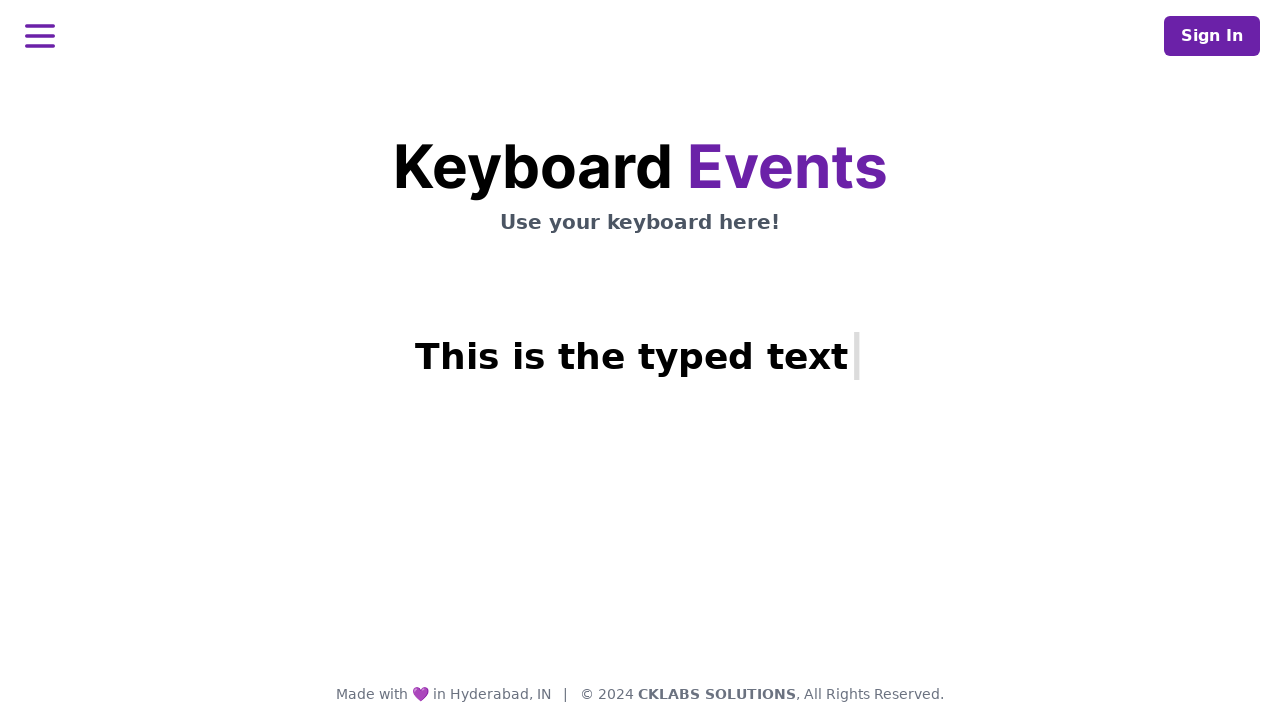

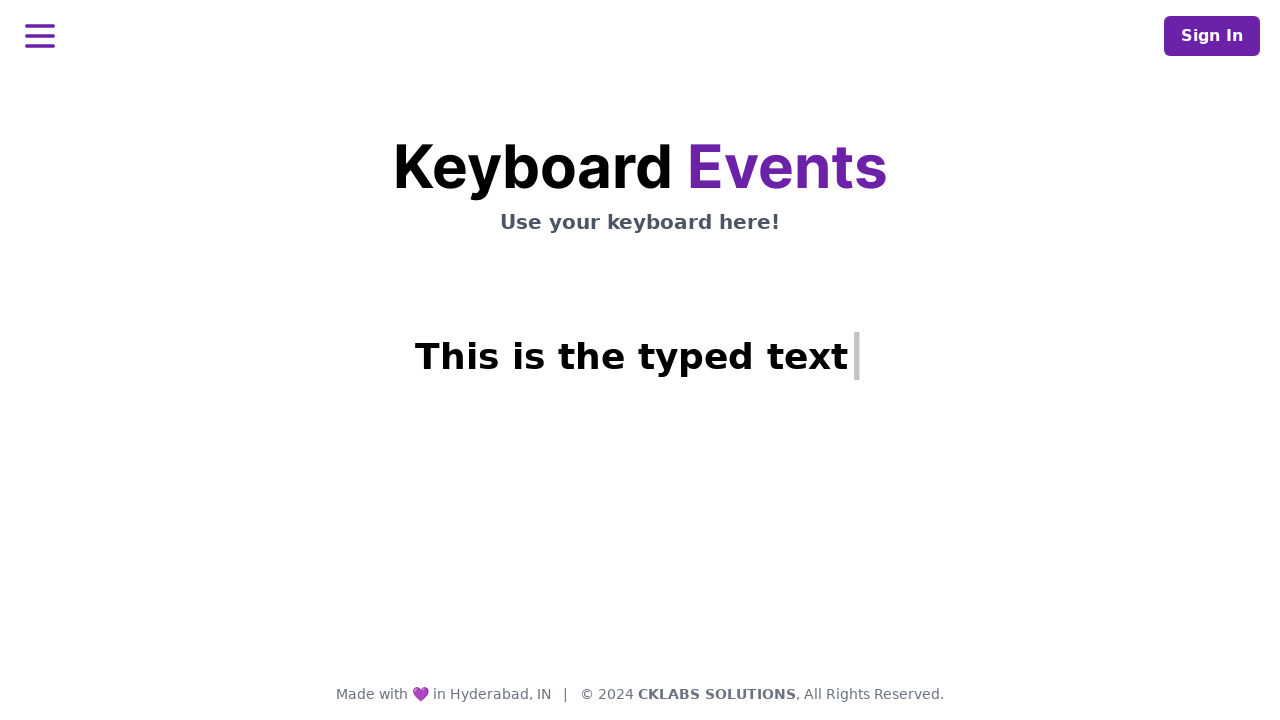